Tests double-click functionality on demoqa.com by navigating to the Buttons page and performing a double-click action on a button, then verifying the success message.

Starting URL: https://demoqa.com/

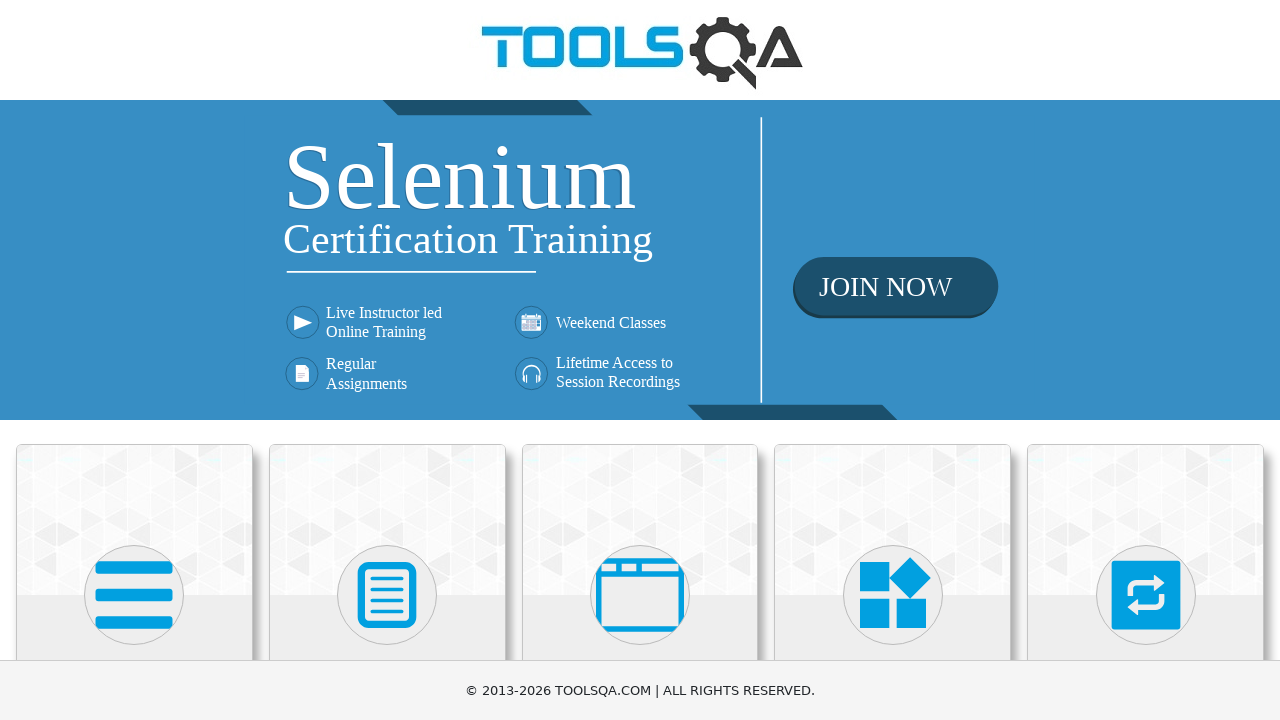

Clicked on Elements card at (134, 360) on xpath=//h5[text()='Elements']
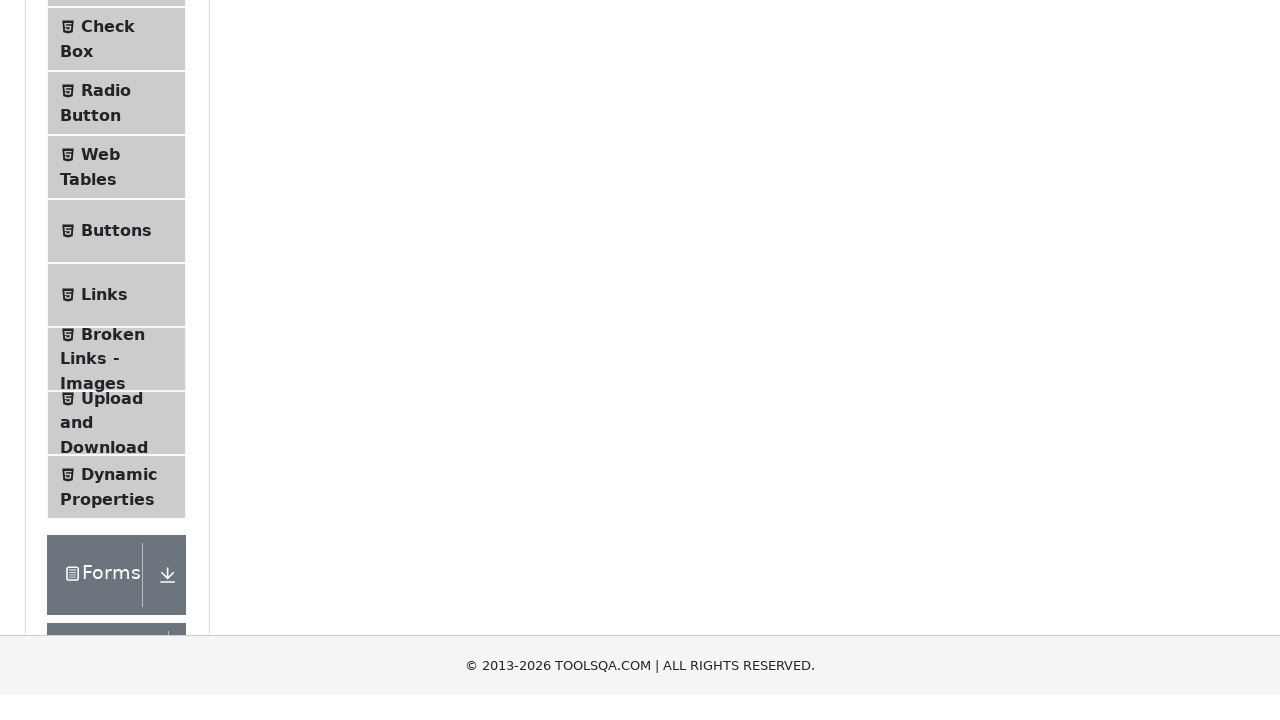

Clicked on Buttons menu item at (116, 517) on xpath=//span[@class='text' and text()='Buttons']
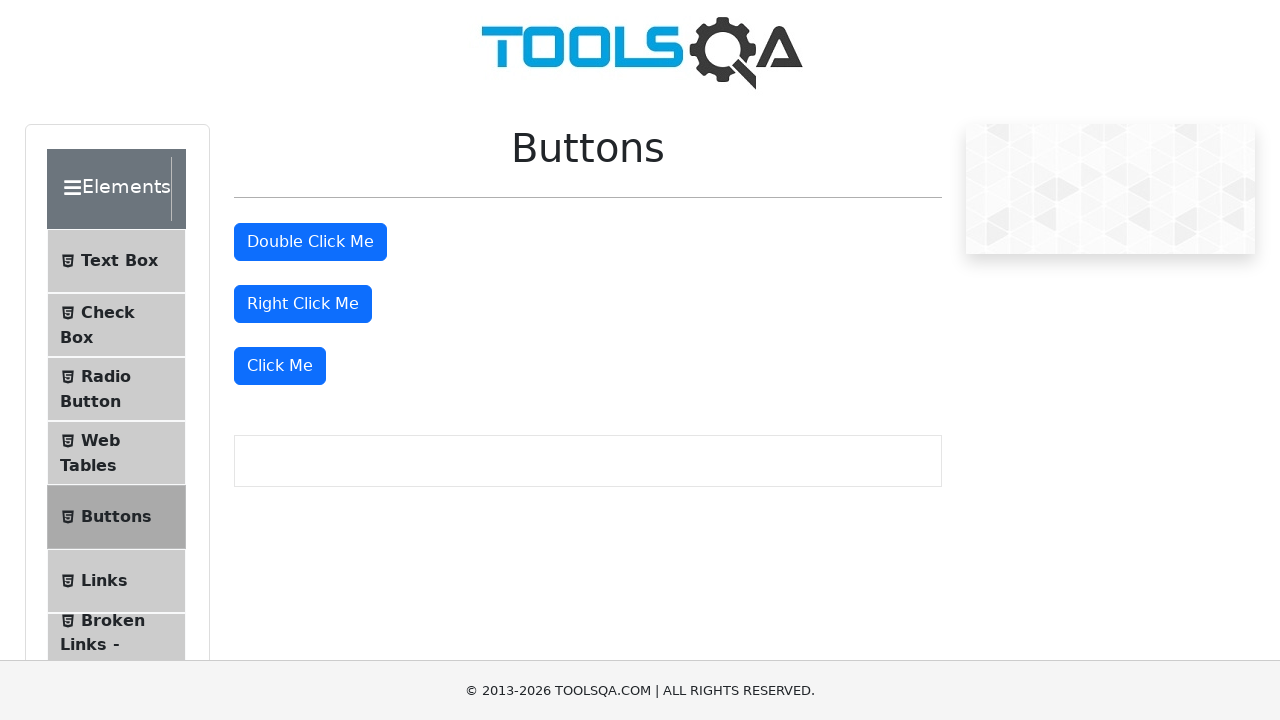

Performed double-click action on the button at (310, 242) on #doubleClickBtn
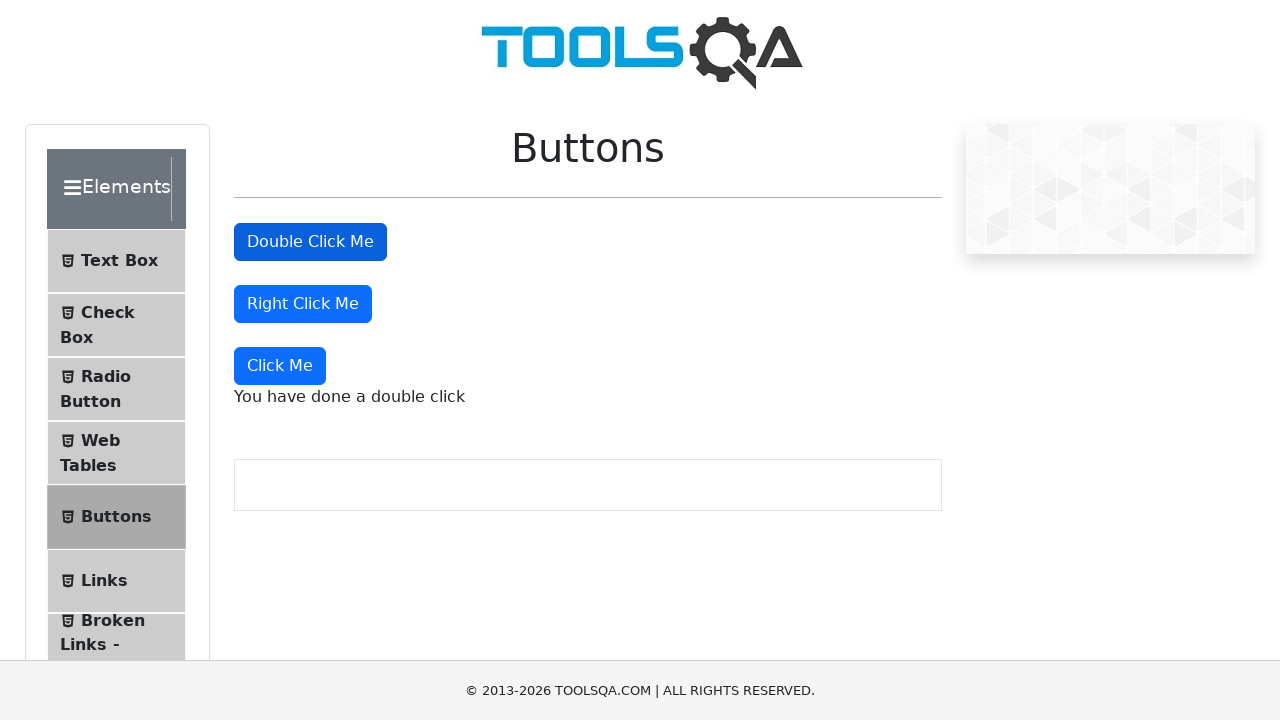

Verified double-click success message appeared
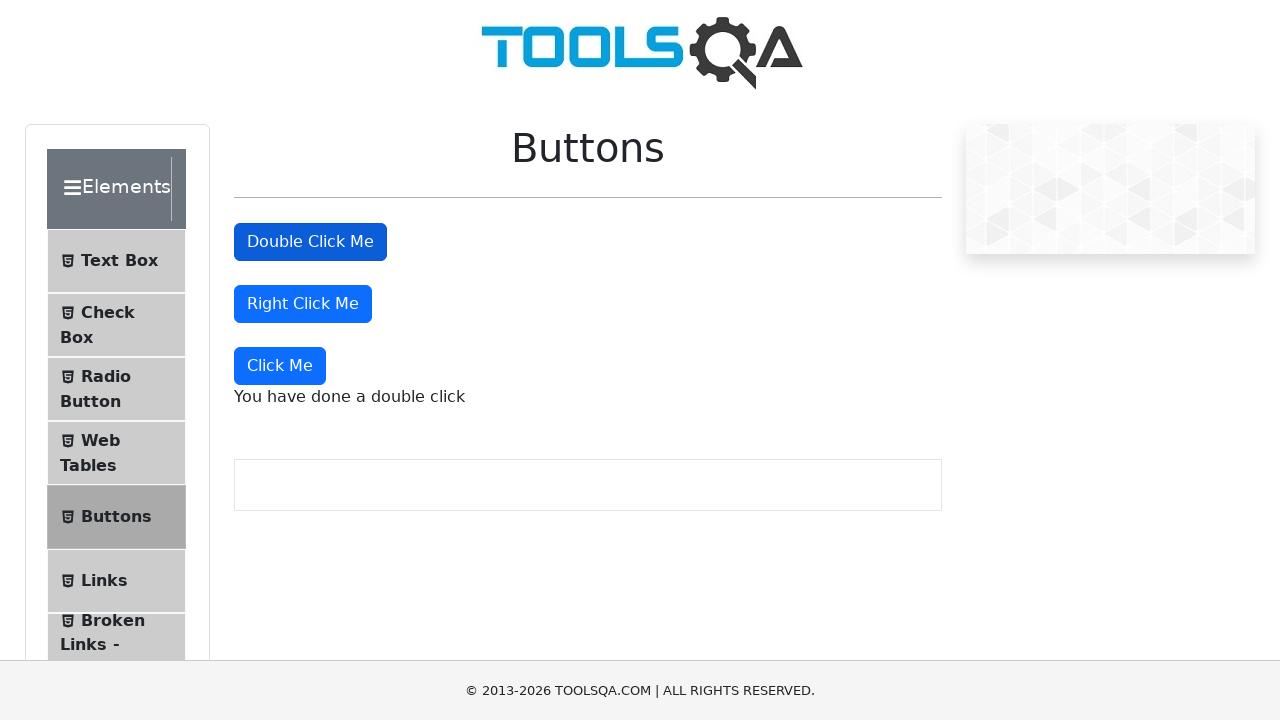

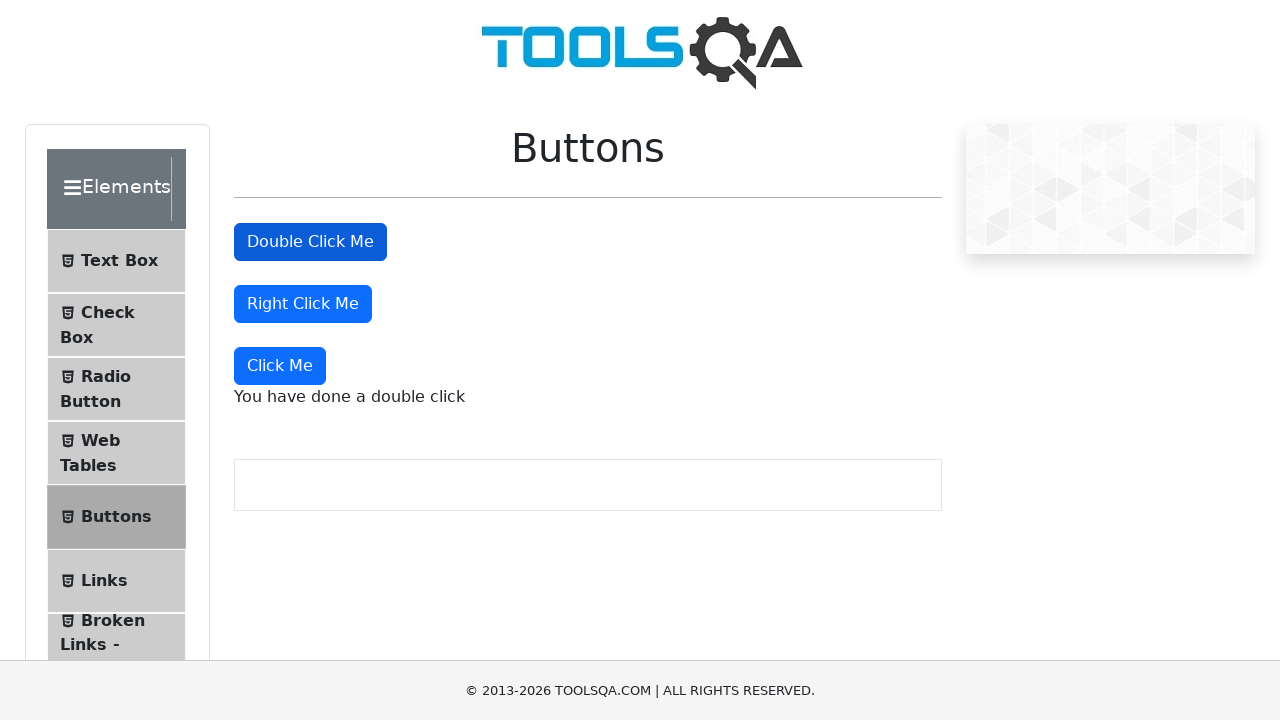